Tests basic browser navigation functionality by visiting Tesla's website, navigating back and forward, refreshing the page, and then navigating to the State Department website

Starting URL: https://www.tesla.com

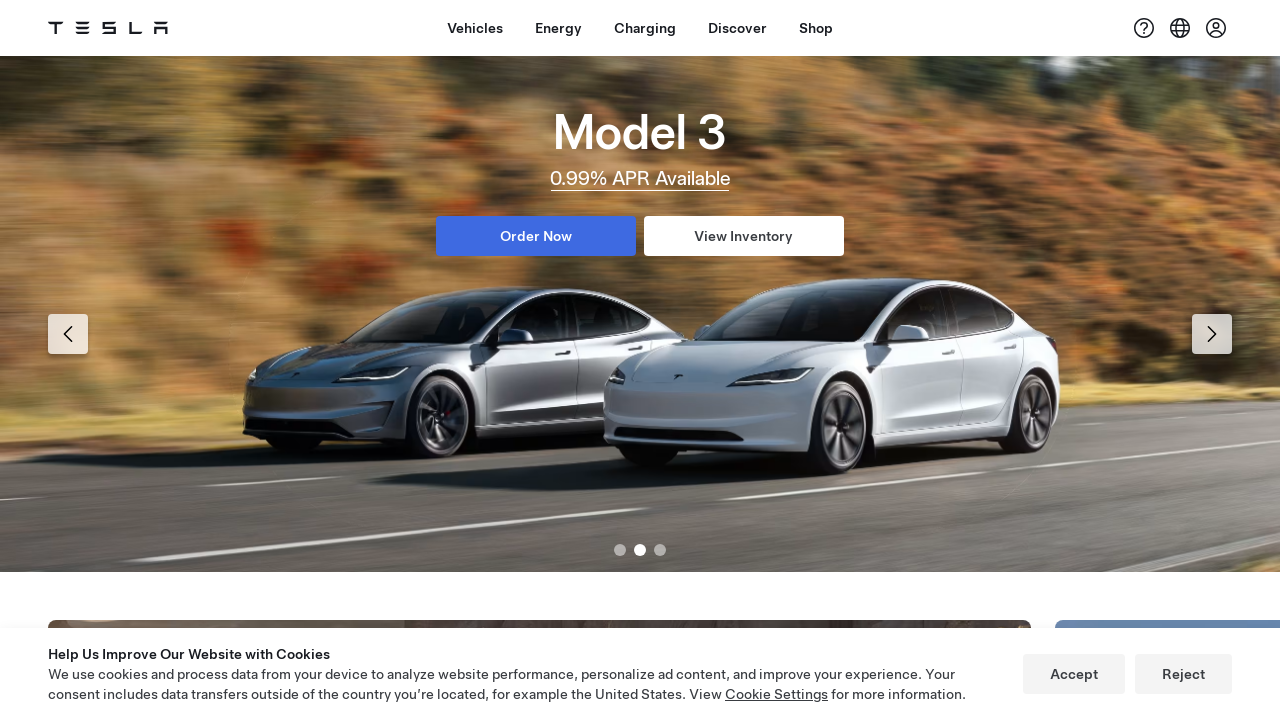

Navigated back from Tesla website
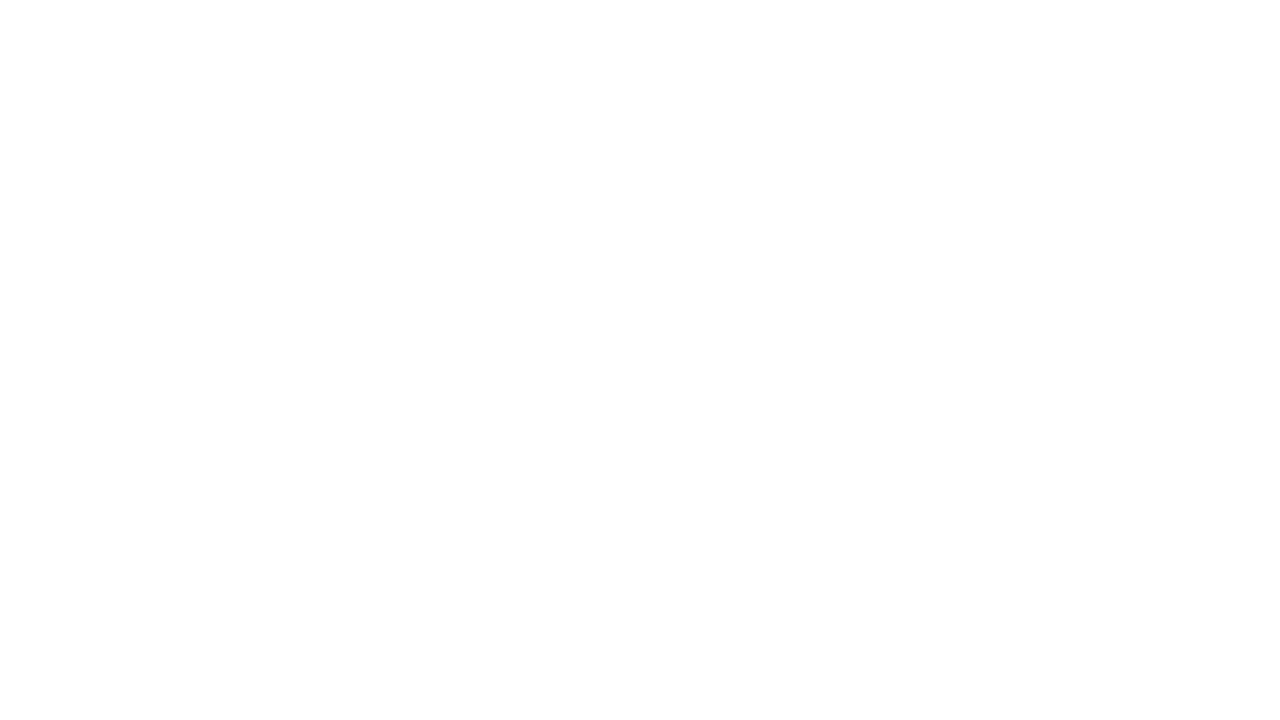

Navigated forward to return to Tesla website
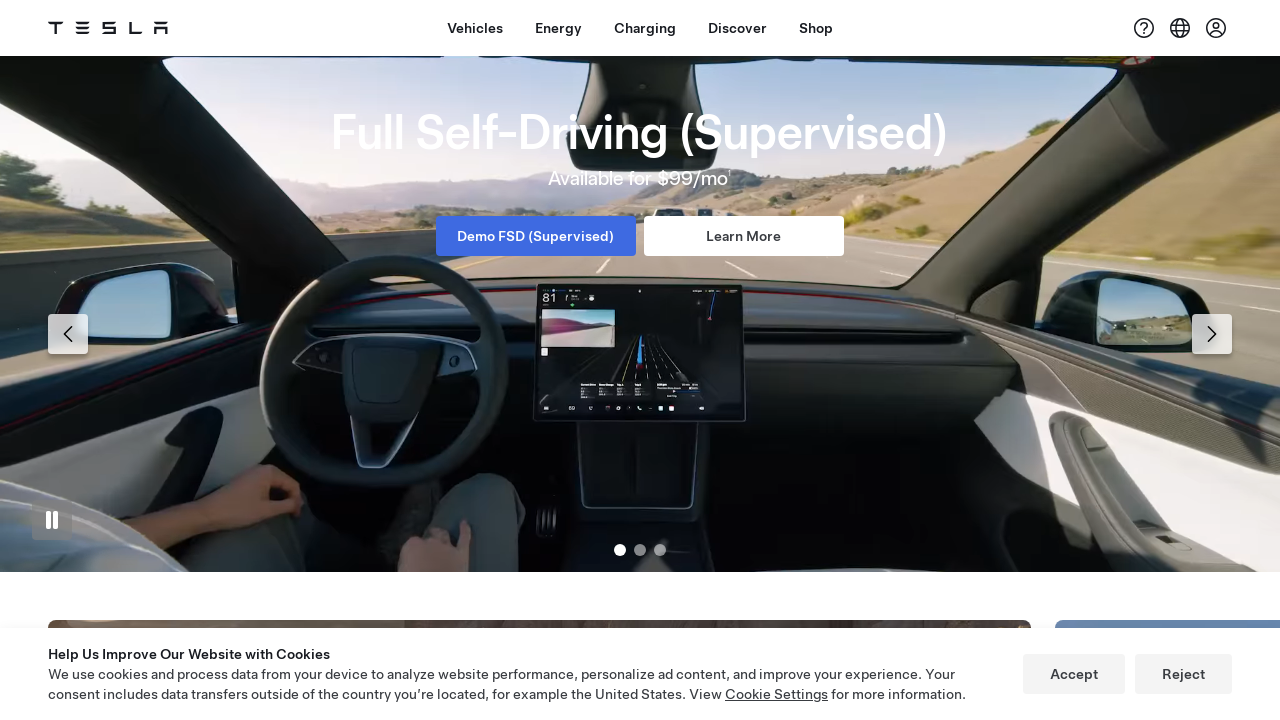

Refreshed the Tesla page
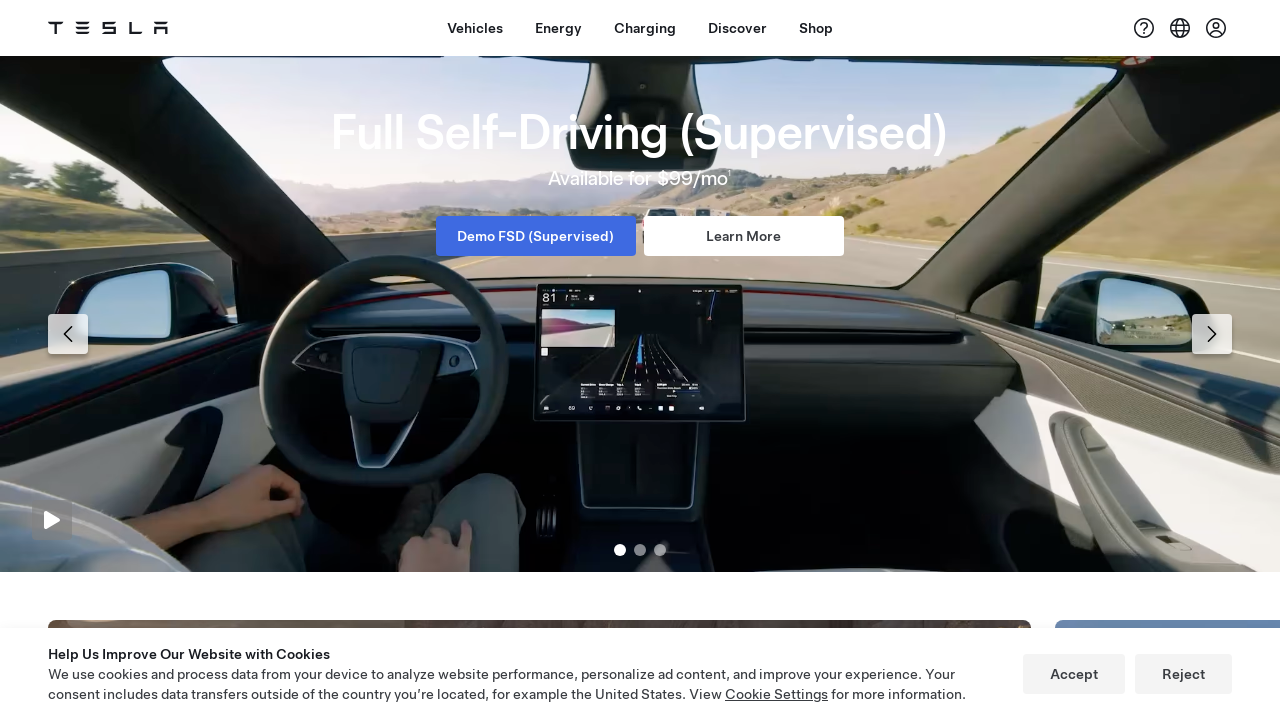

Navigated to State Department website
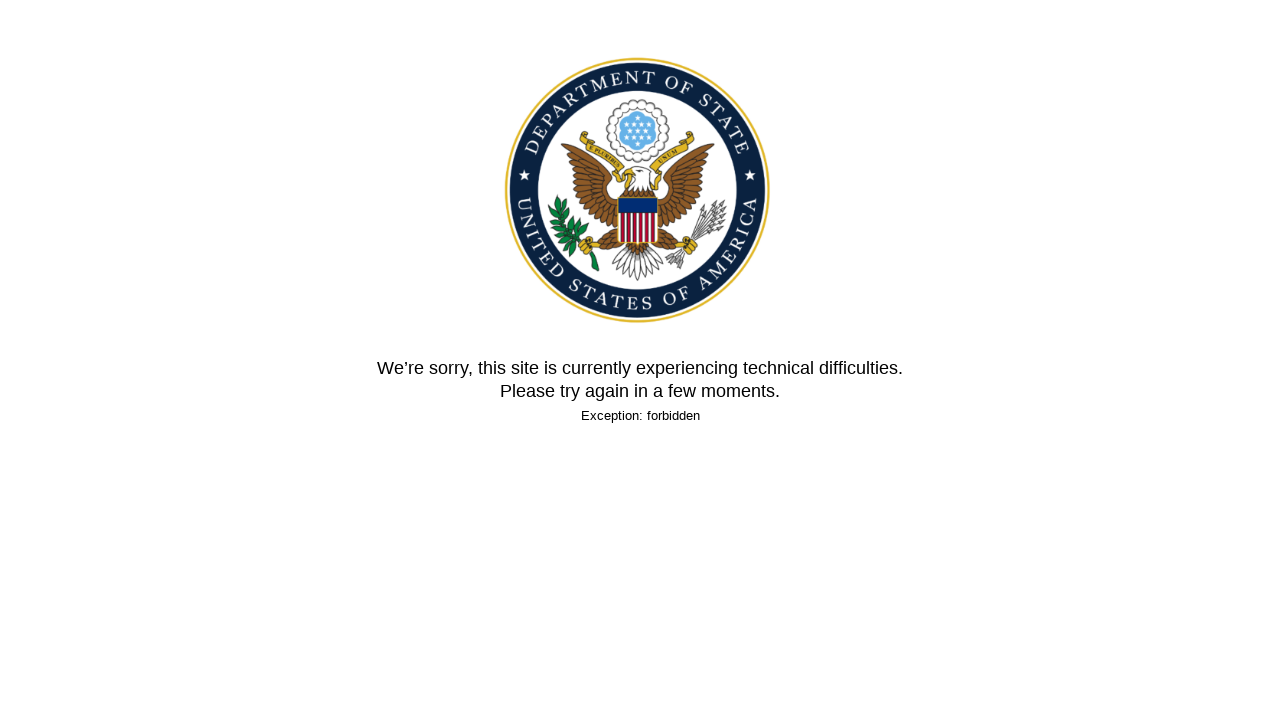

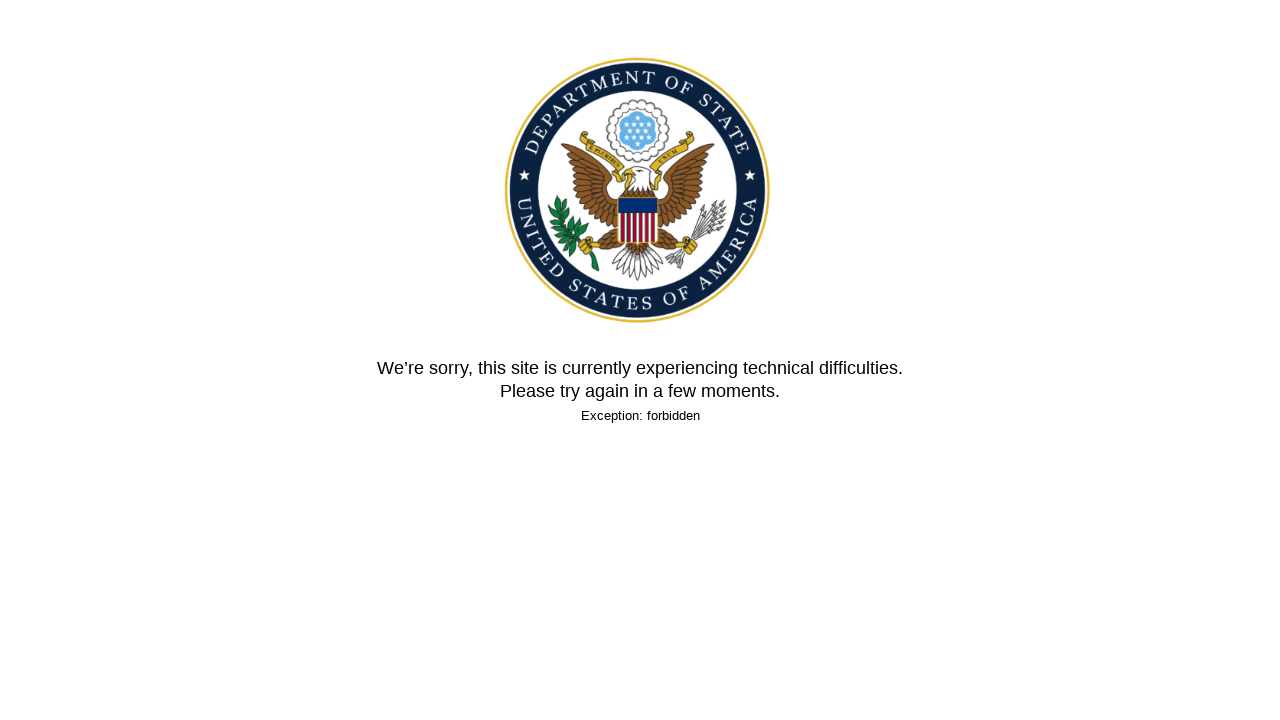